Tests dynamic content loading by clicking a Start button and verifying that "Hello World!" text becomes visible

Starting URL: https://the-internet.herokuapp.com/dynamic_loading/1

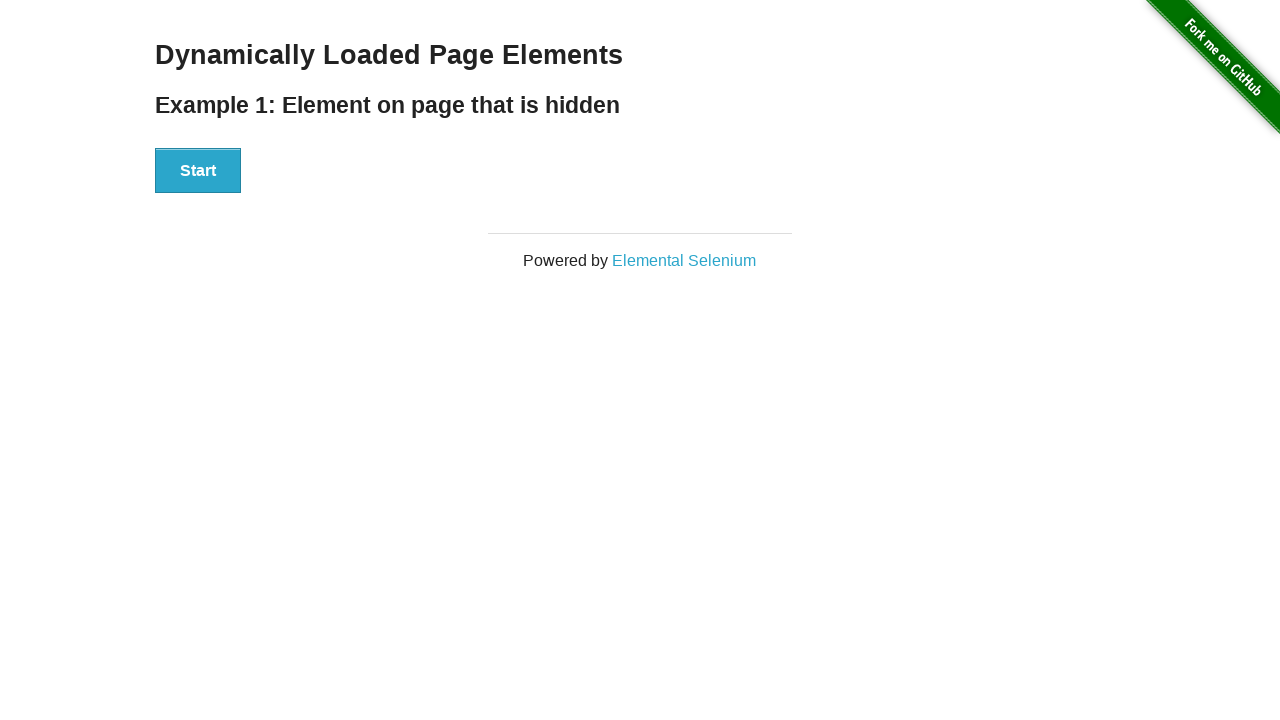

Navigated to dynamic loading test page
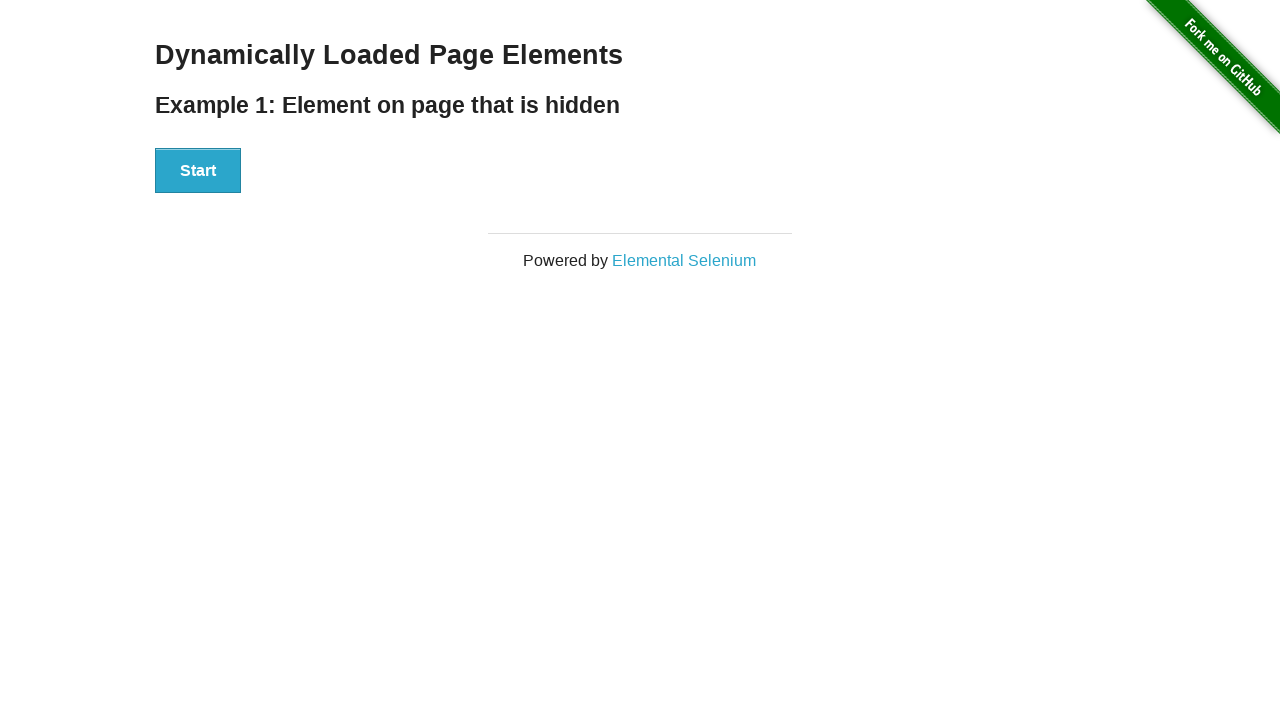

Clicked the Start button to trigger dynamic content loading at (198, 171) on xpath=//button[text()='Start']
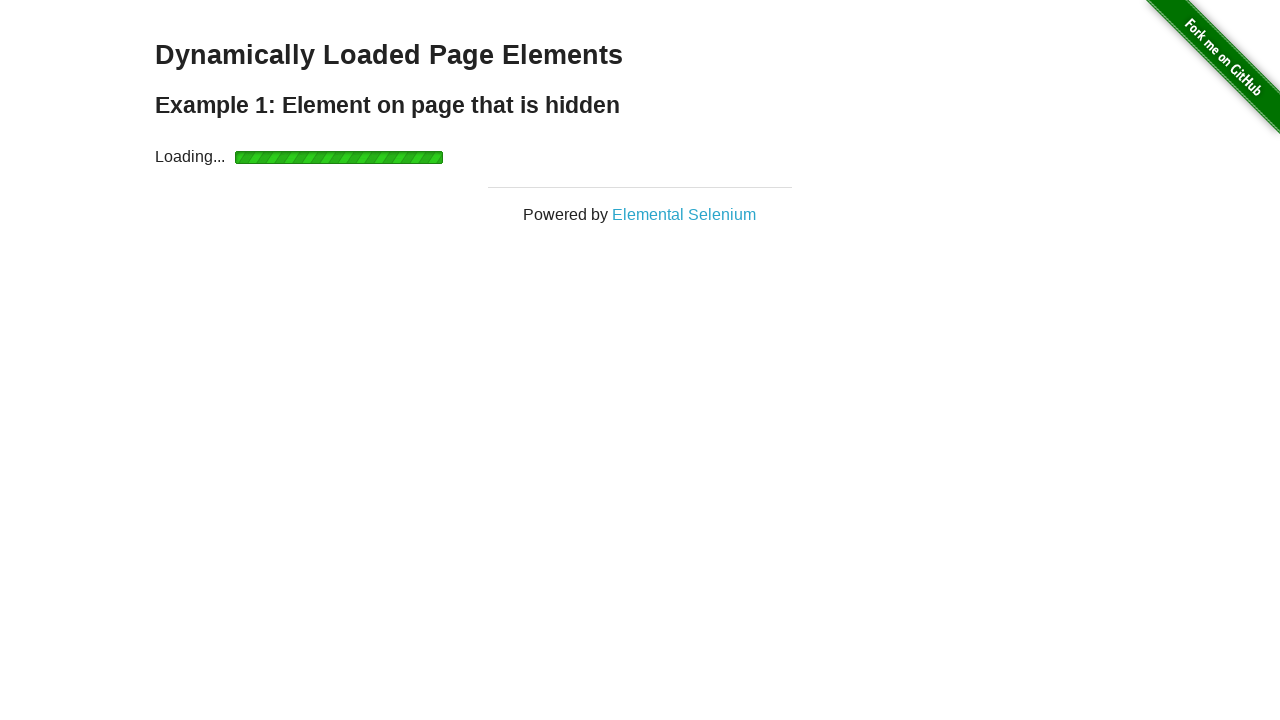

Waited for 'Hello World!' text to become visible
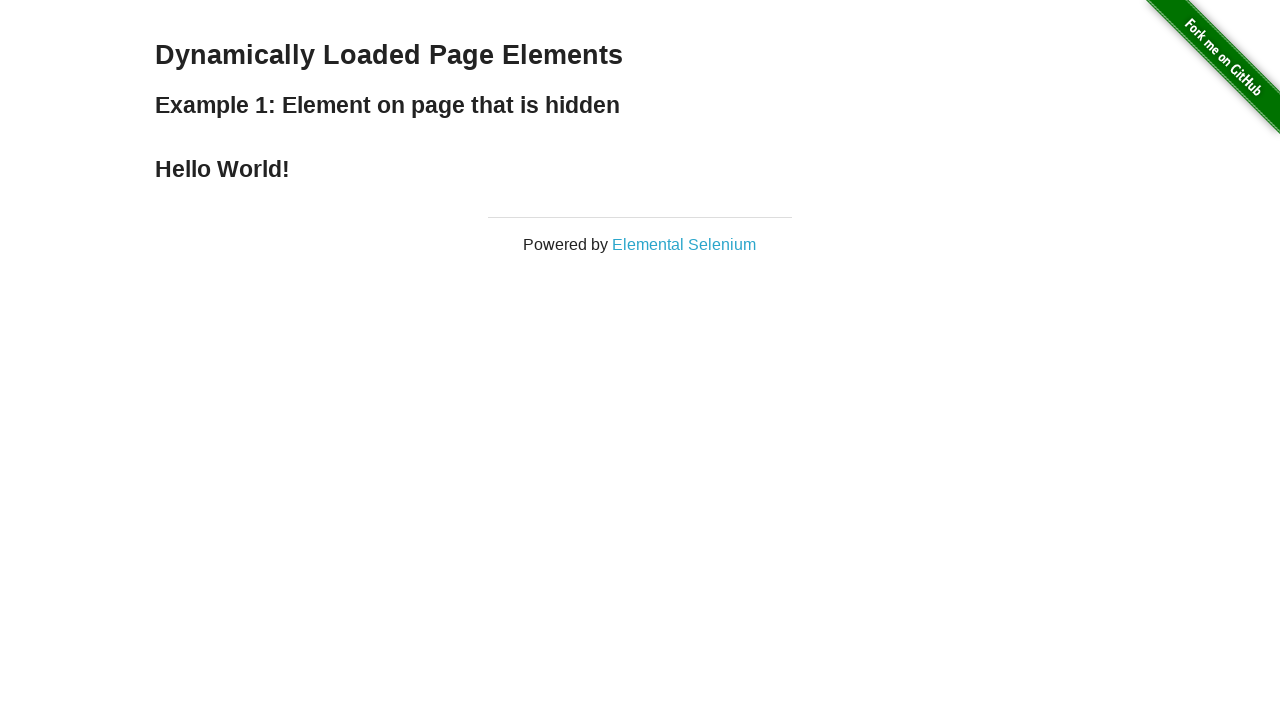

Verified that 'Hello World!' element is visible
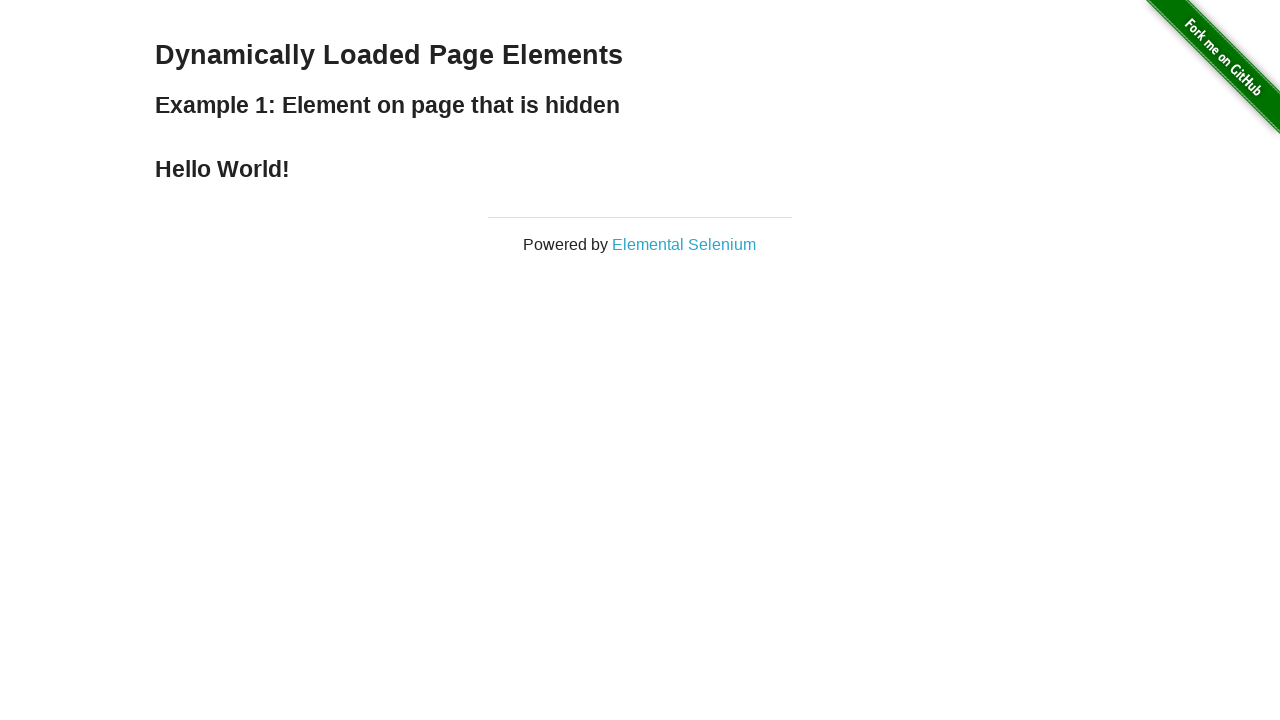

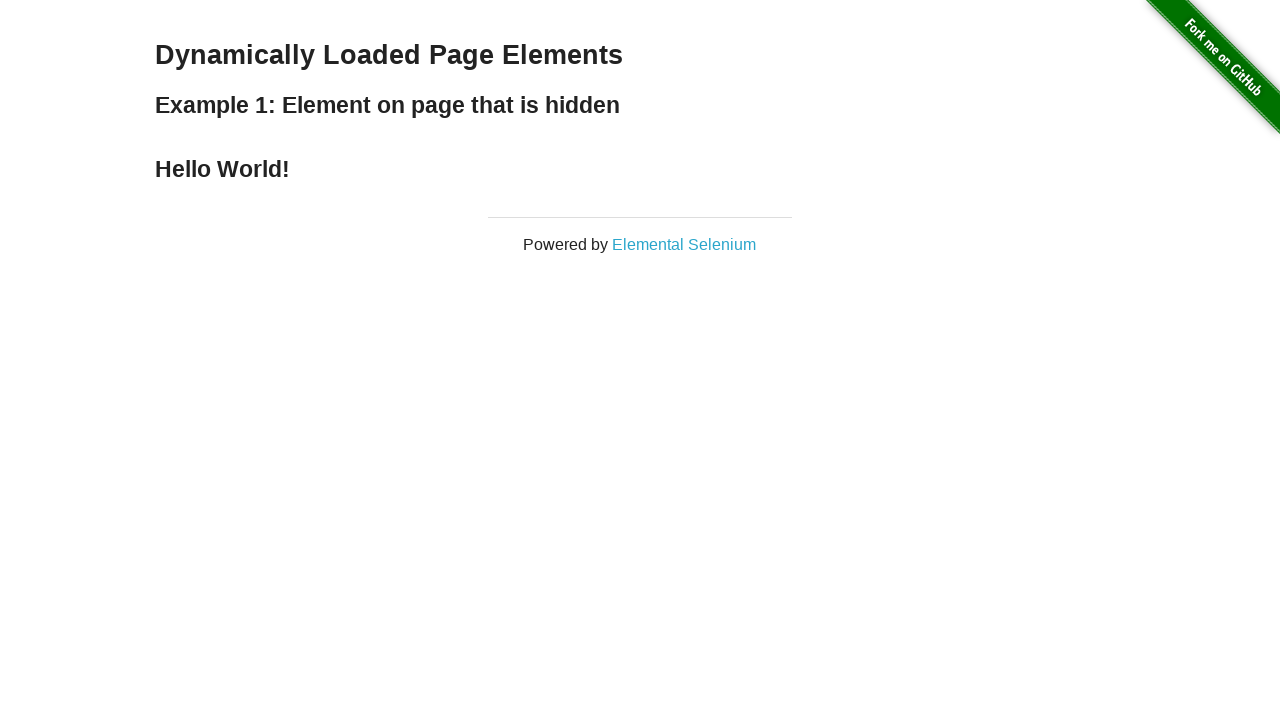